Tests iframe switching functionality by navigating to jQuery UI's switchClass demo, switching into an iframe to click a button, then switching back to the main content to interact with a search field.

Starting URL: https://jqueryui.com/switchClass/

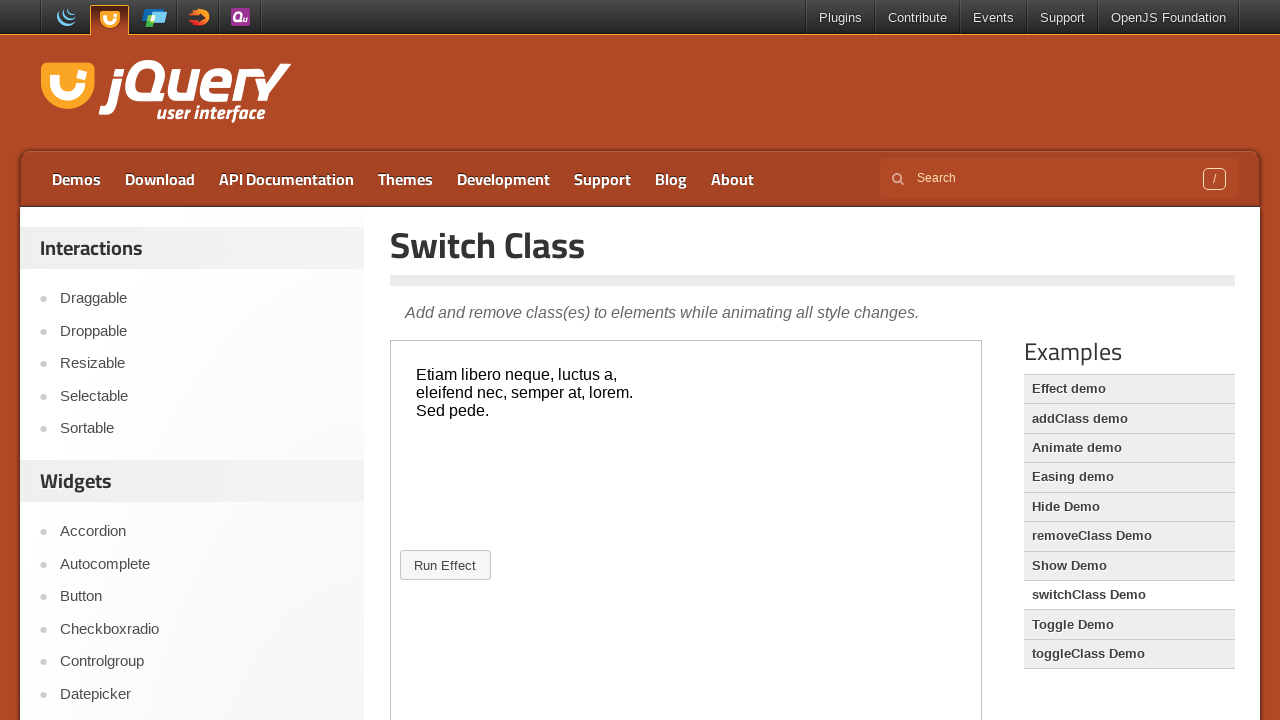

Located iframe with class 'demo-frame'
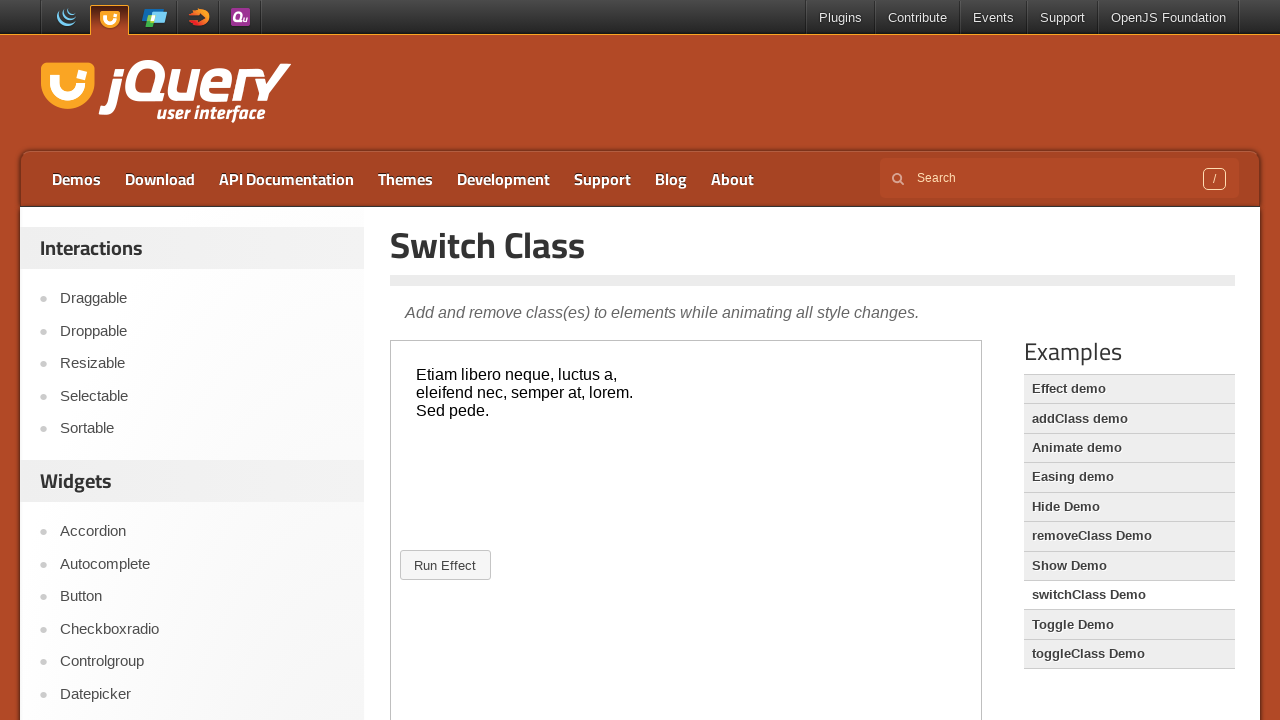

Clicked button inside iframe to trigger switchClass effect at (445, 565) on iframe.demo-frame >> internal:control=enter-frame >> #button
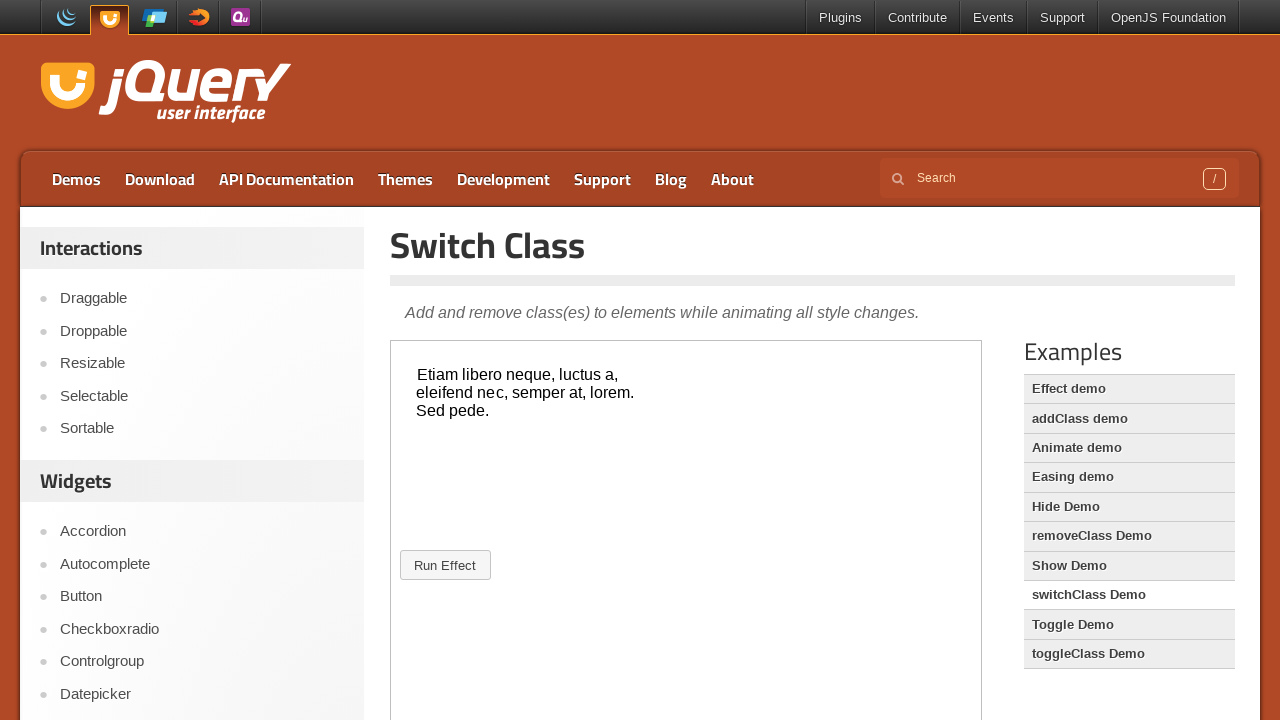

Waited 3 seconds for animation/effect to complete
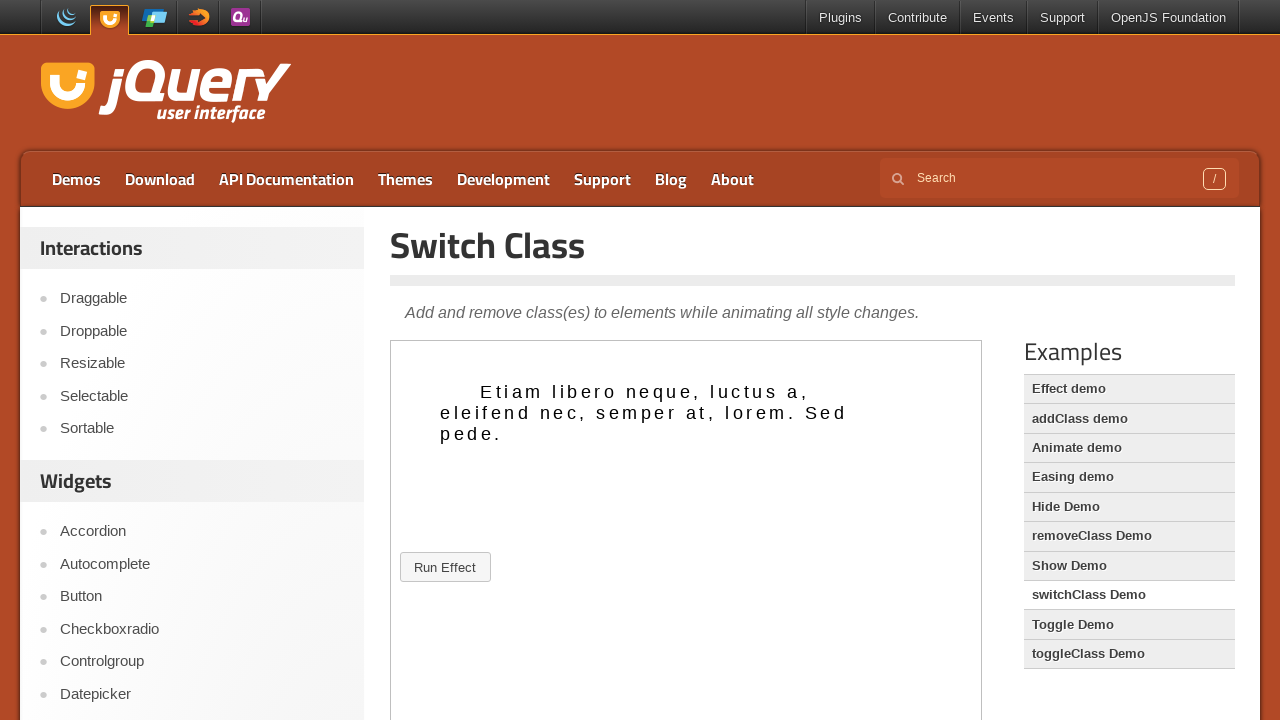

Switched back to main content and filled search field with 'actions class' on input[name='s']
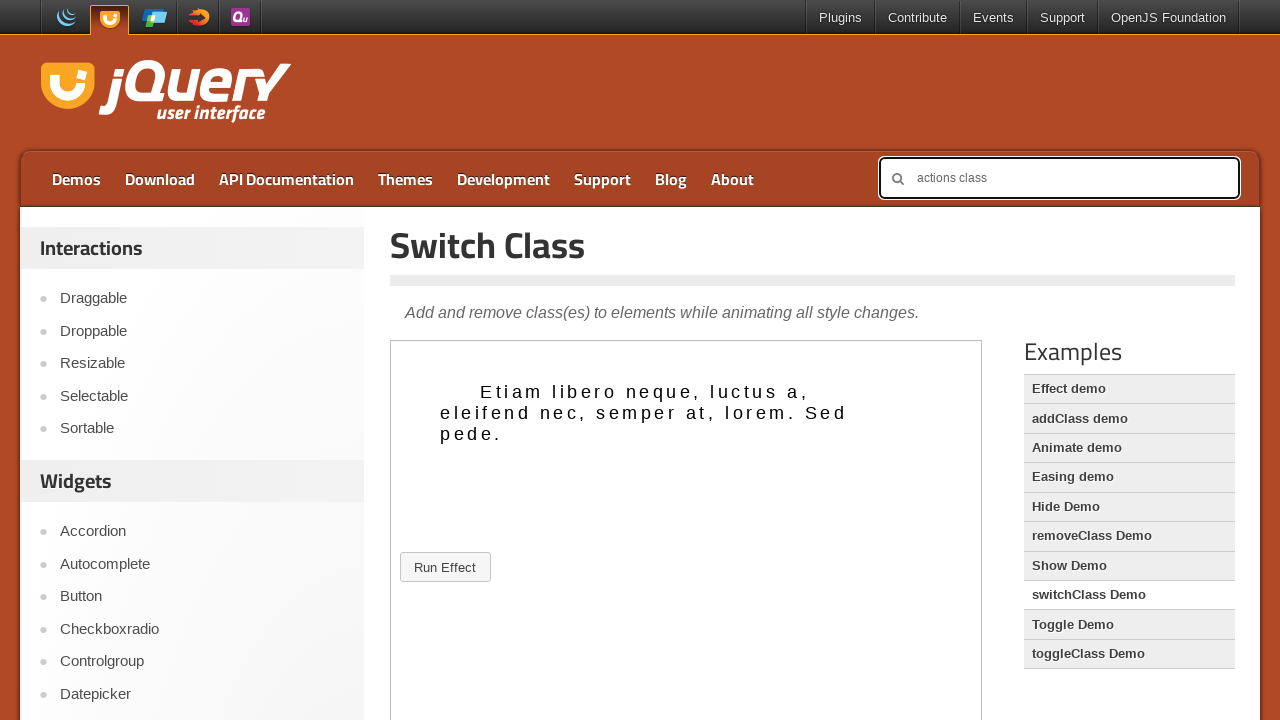

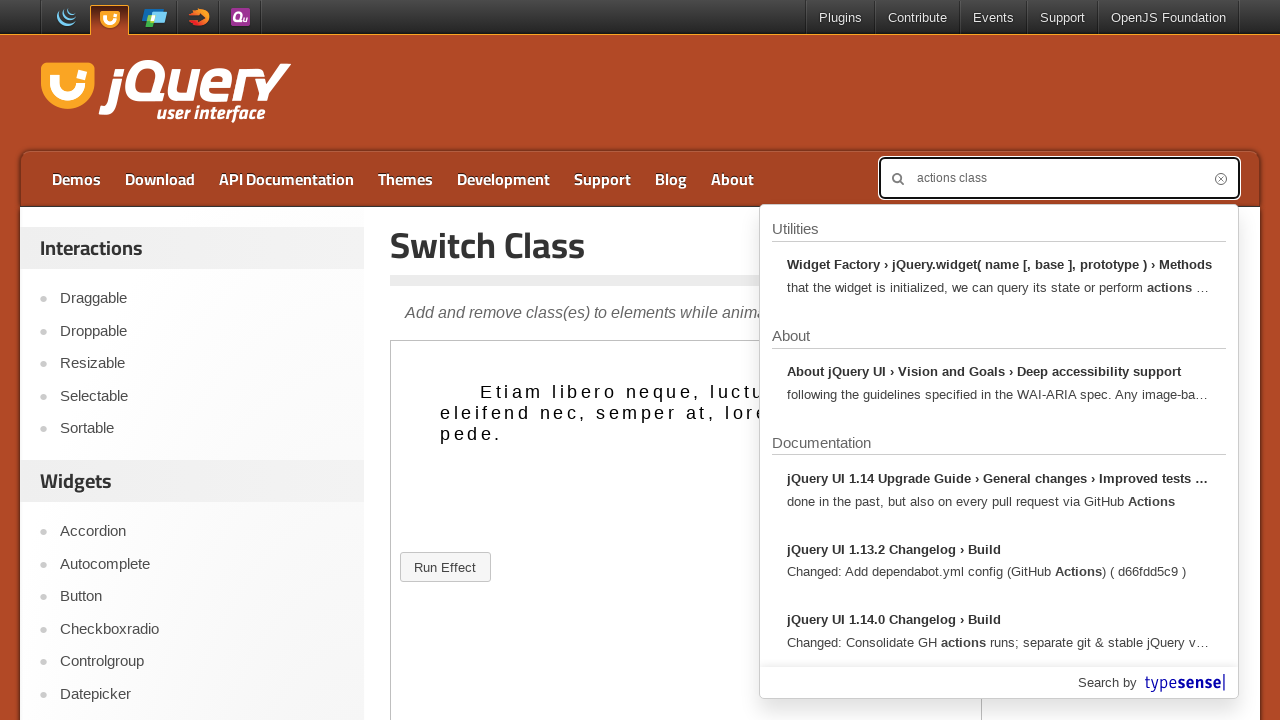